Tests that an error message is displayed when attempting to login with a locked out user account

Starting URL: https://www.saucedemo.com/

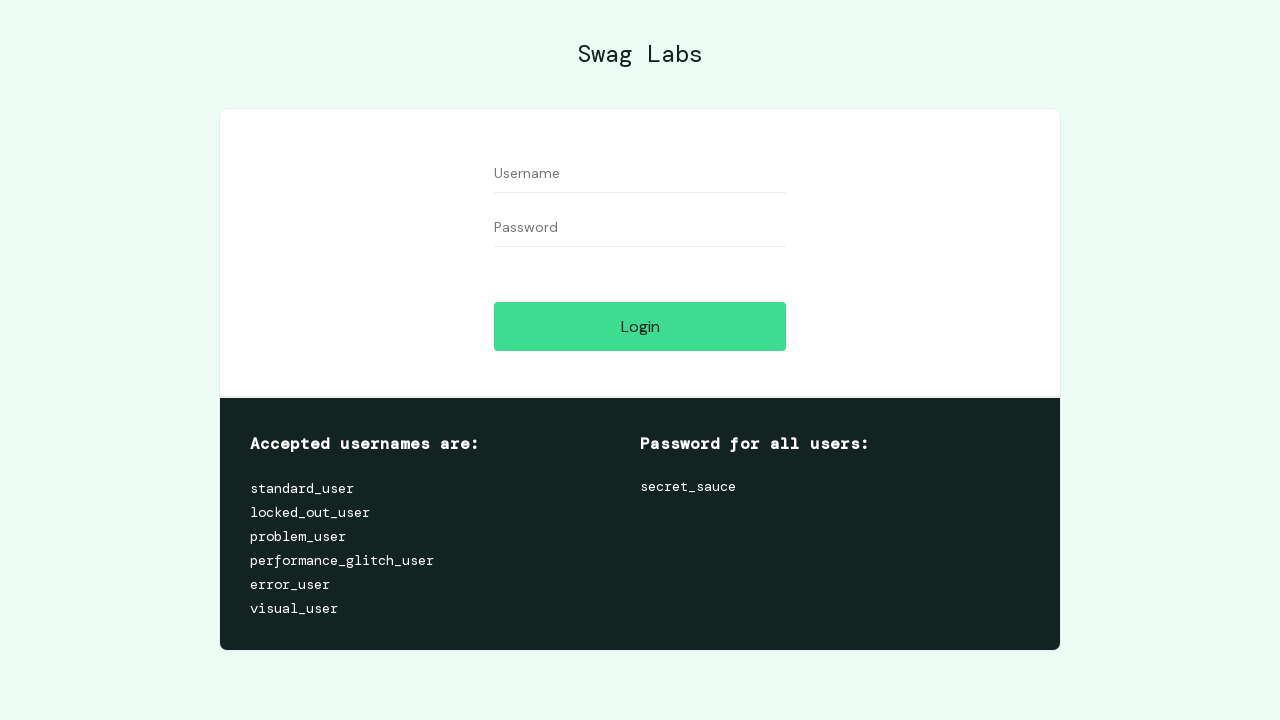

Filled username field with 'locked_out_user' on #user-name
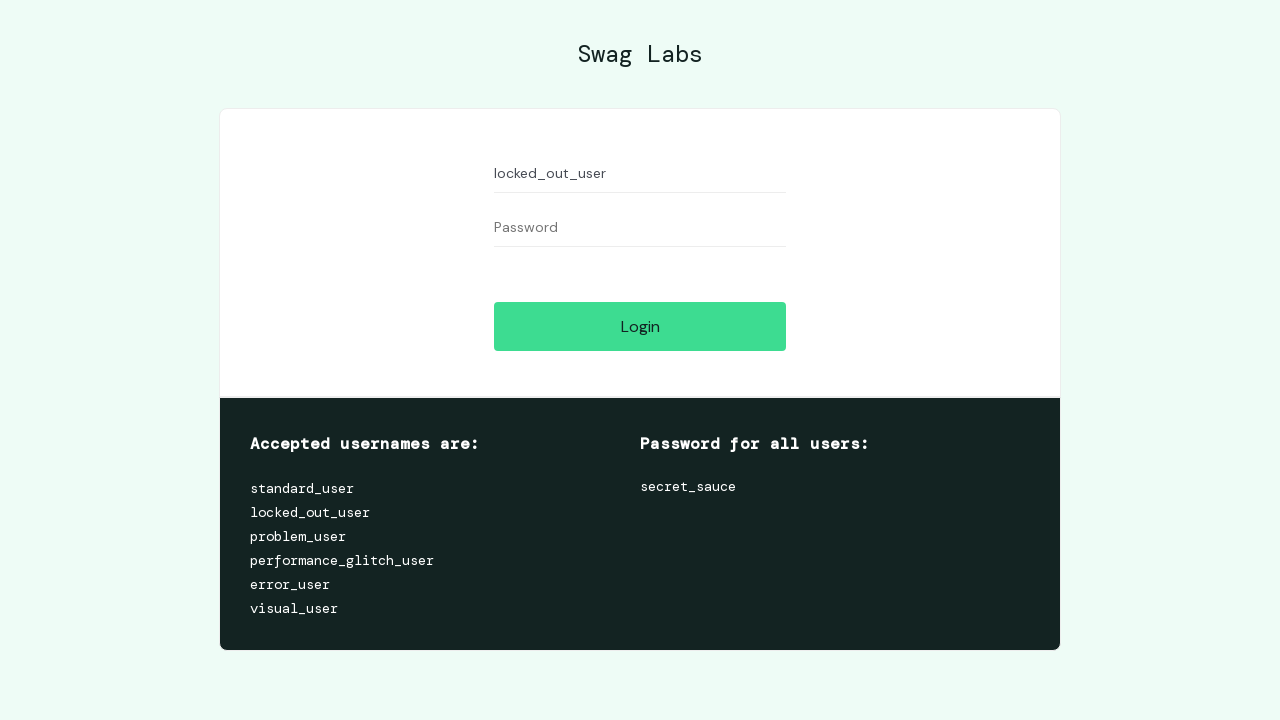

Filled password field with 'secret_sauce' on #password
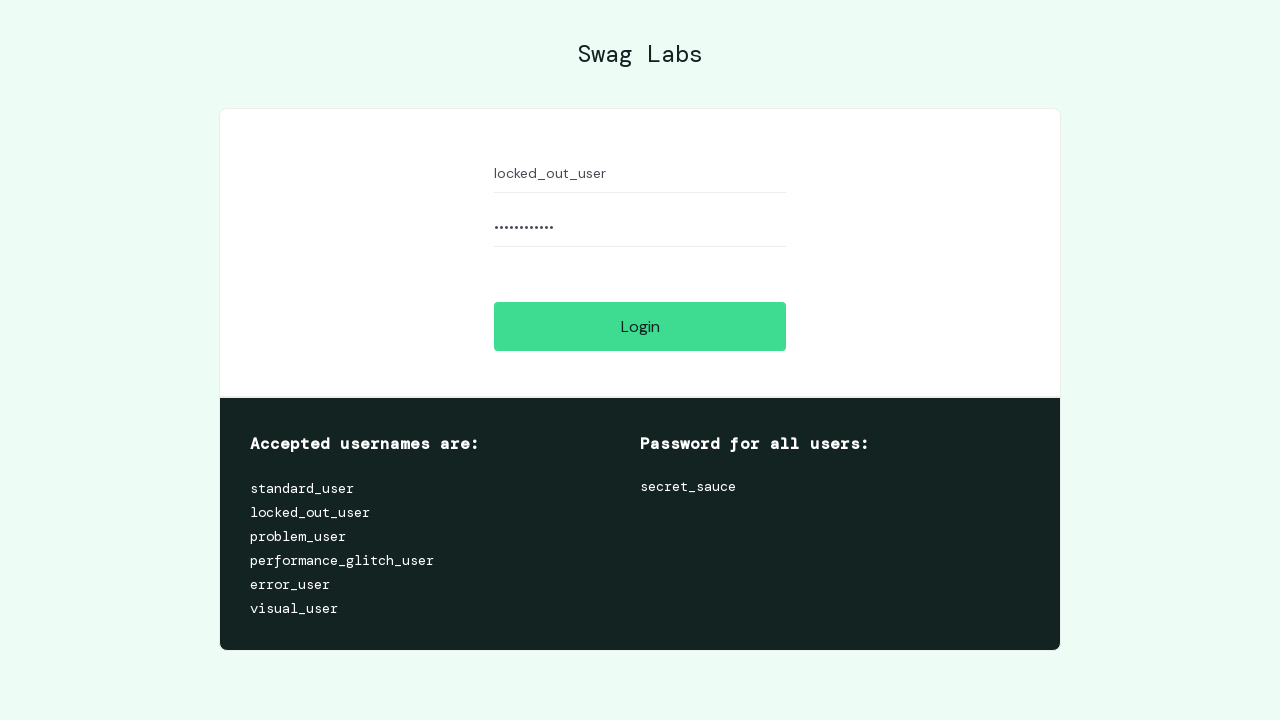

Clicked login button at (640, 326) on #login-button
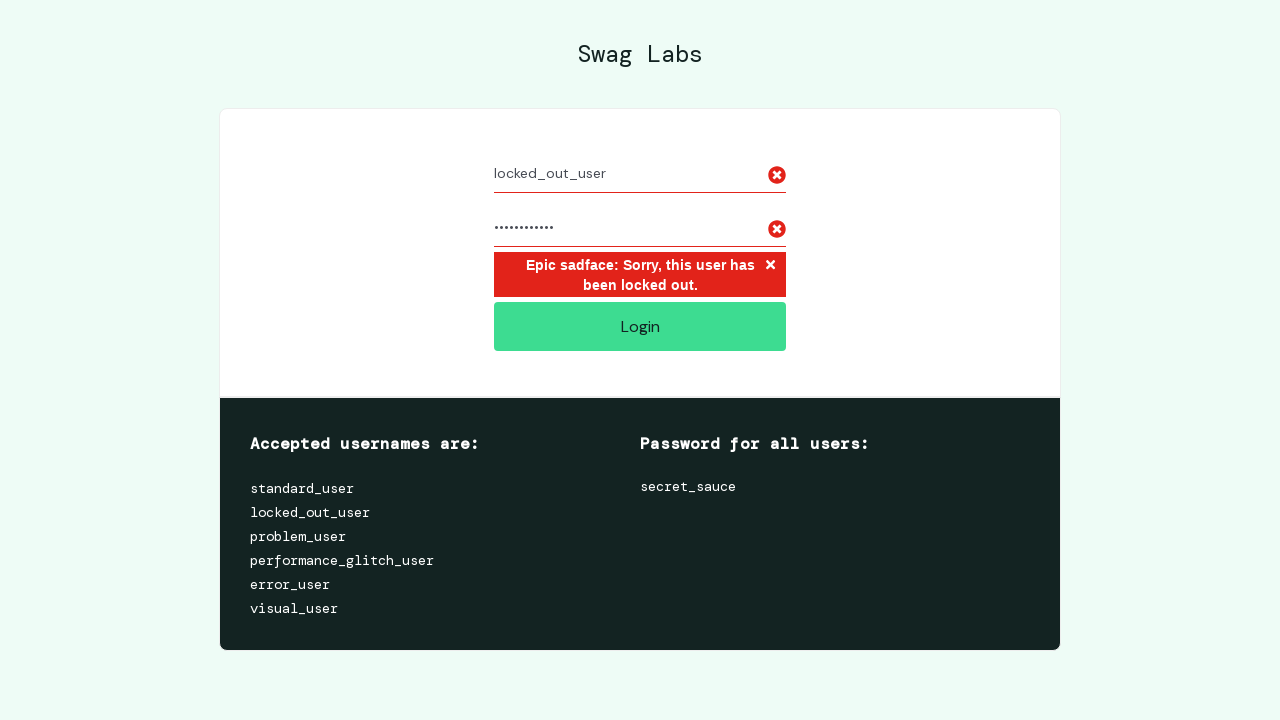

Waited for error message to appear
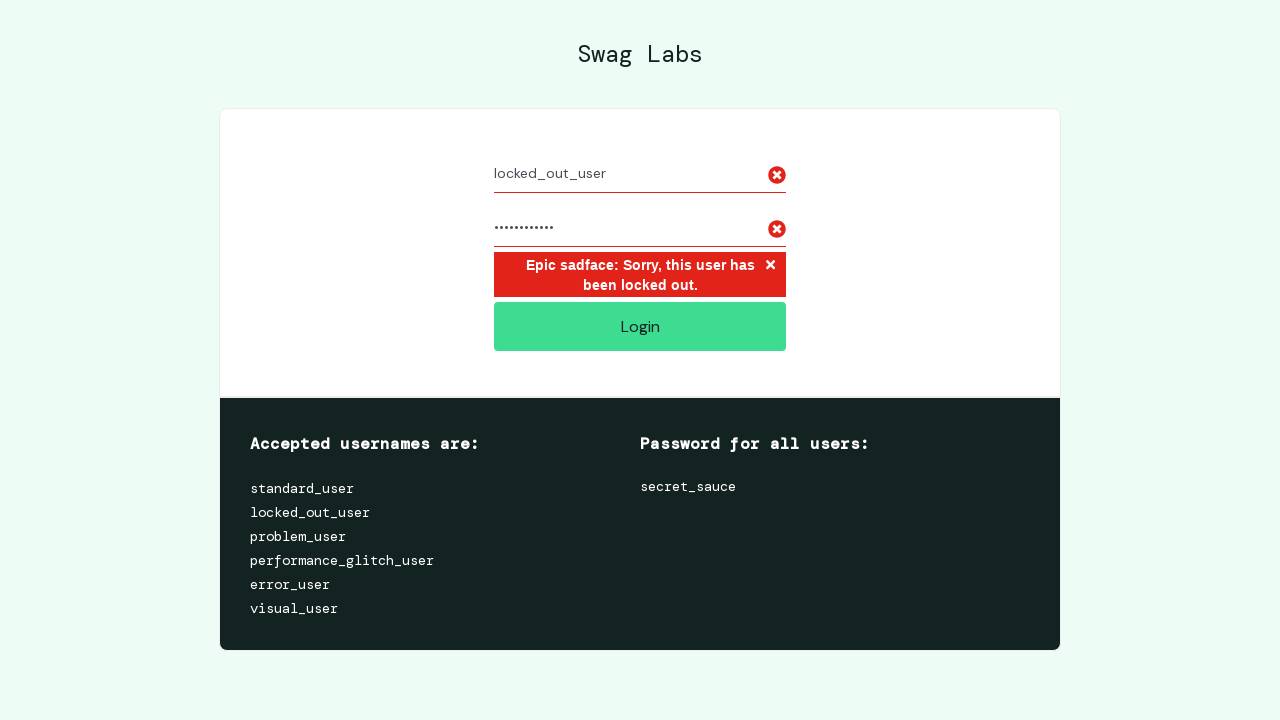

Retrieved error message text
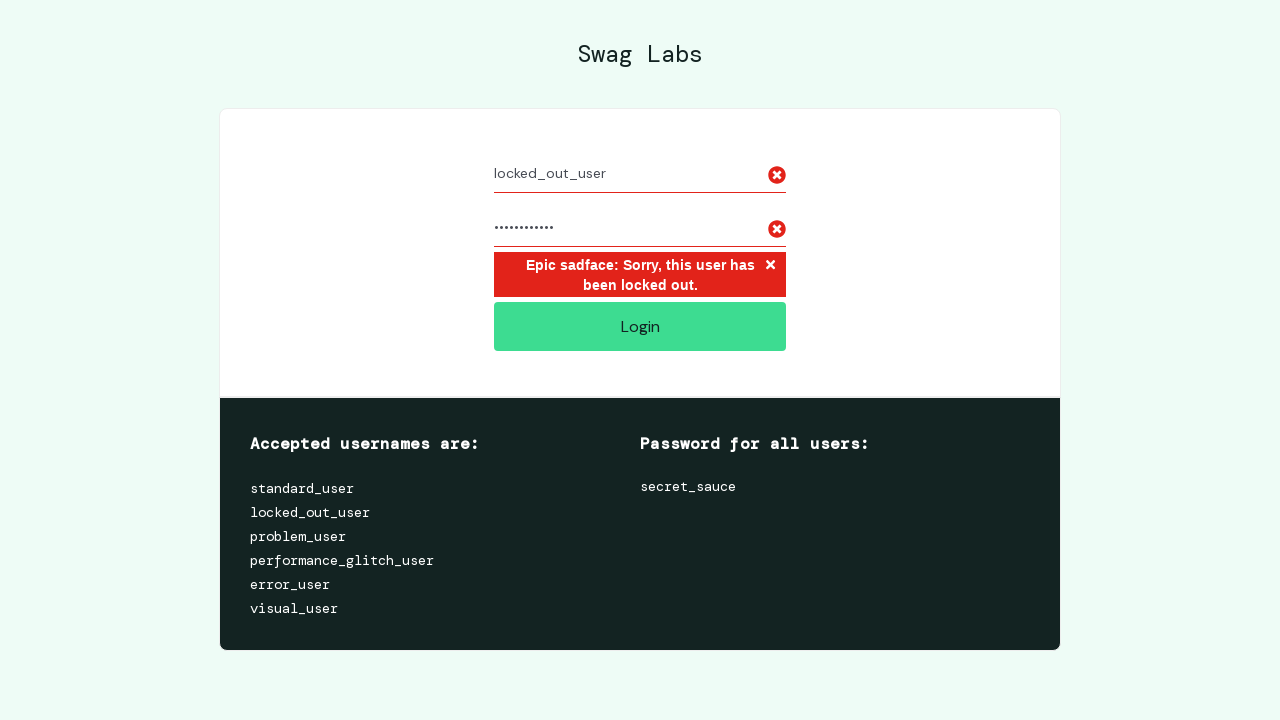

Verified that error message contains 'Epic sadface: Sorry, this user has been locked out.'
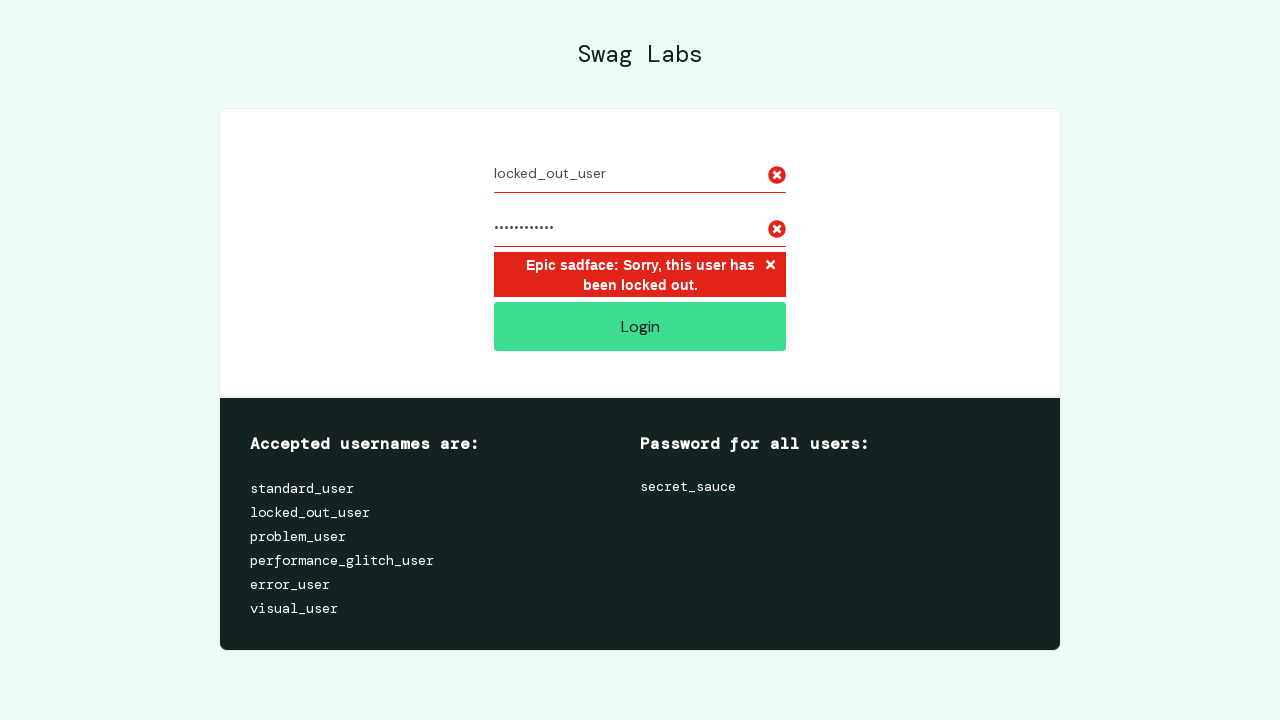

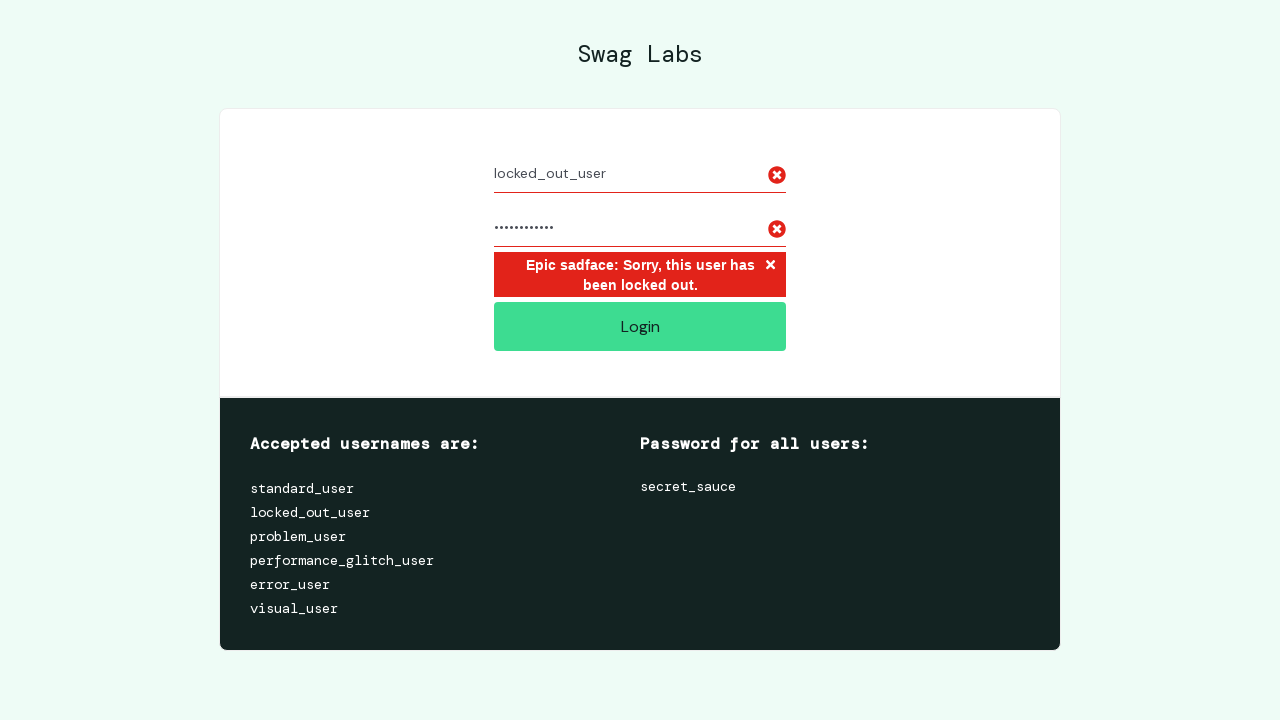